Tests the Add/Remove Elements functionality on the-internet.herokuapp.com by navigating to the Add/Remove Elements page, clicking the add button twice, and verifying that two elements are added.

Starting URL: https://the-internet.herokuapp.com/

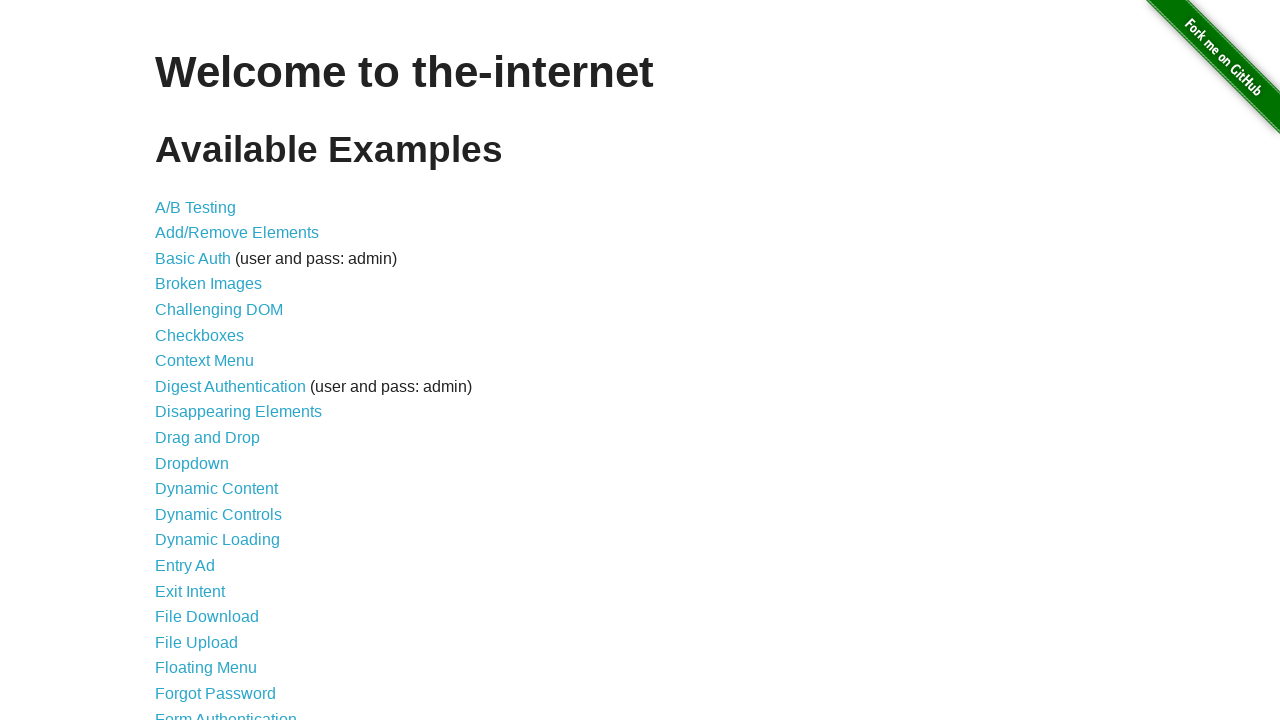

Clicked on 'Add/Remove Elements' link from the main page at (237, 233) on xpath=//*[@id='content']/ul/li[2]/a
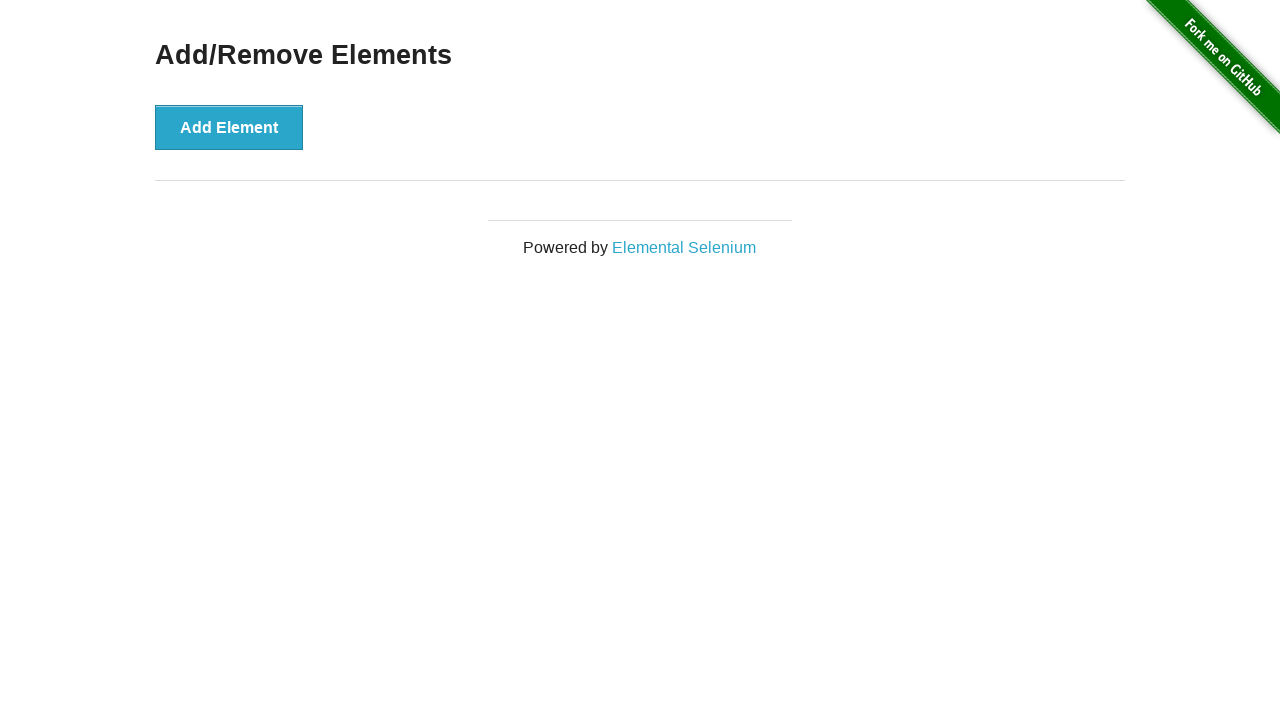

Clicked the 'Add Element' button for the first time at (229, 127) on #content > div > button
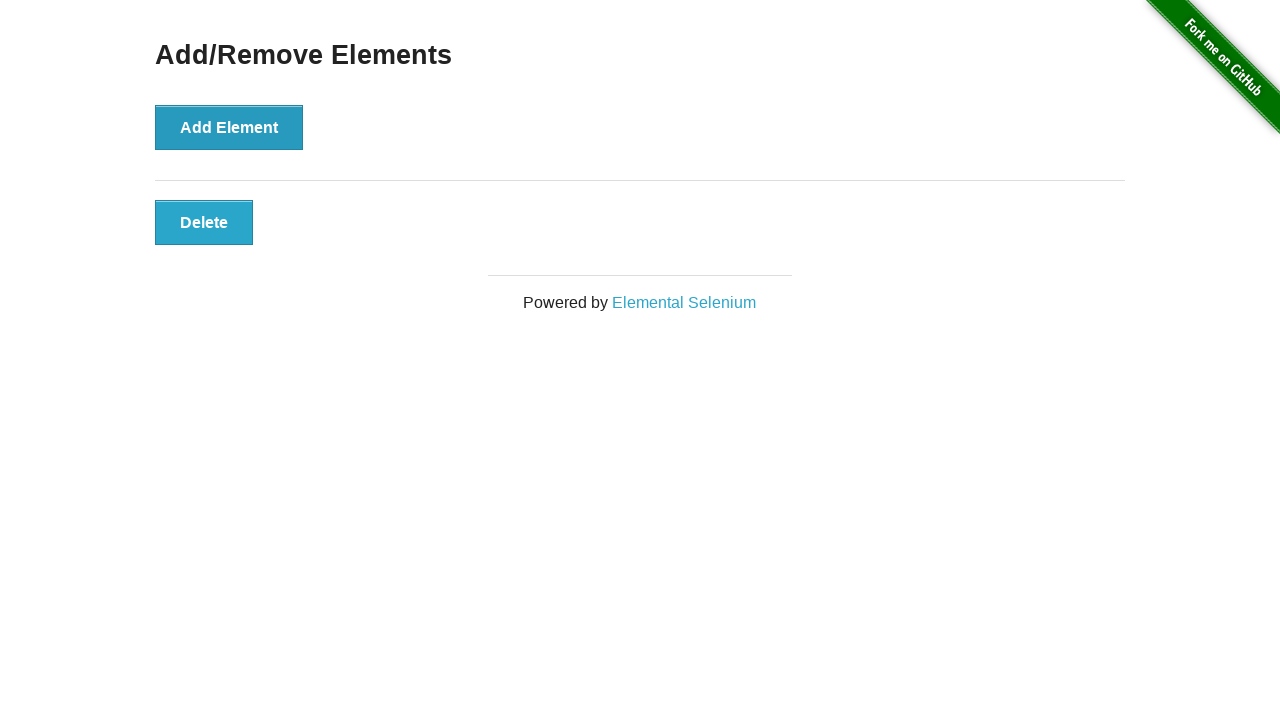

Clicked the 'Add Element' button for the second time at (229, 127) on #content > div > button
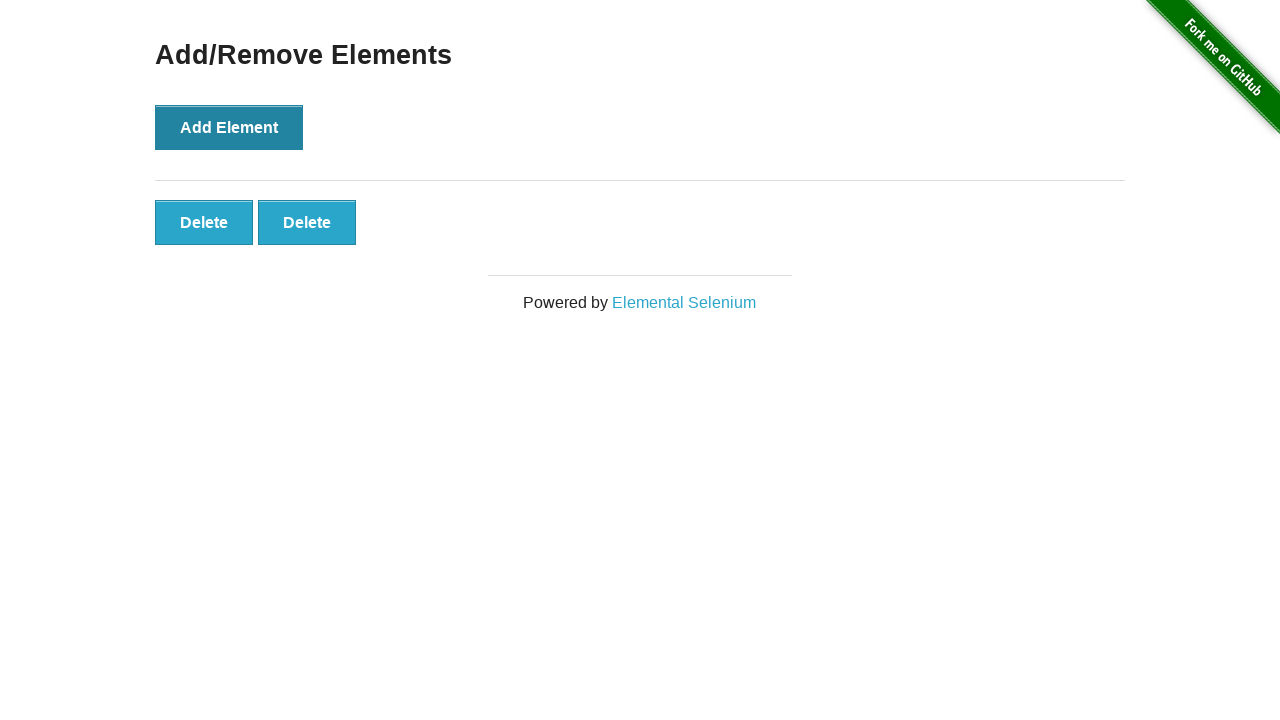

Waited for added elements to be present
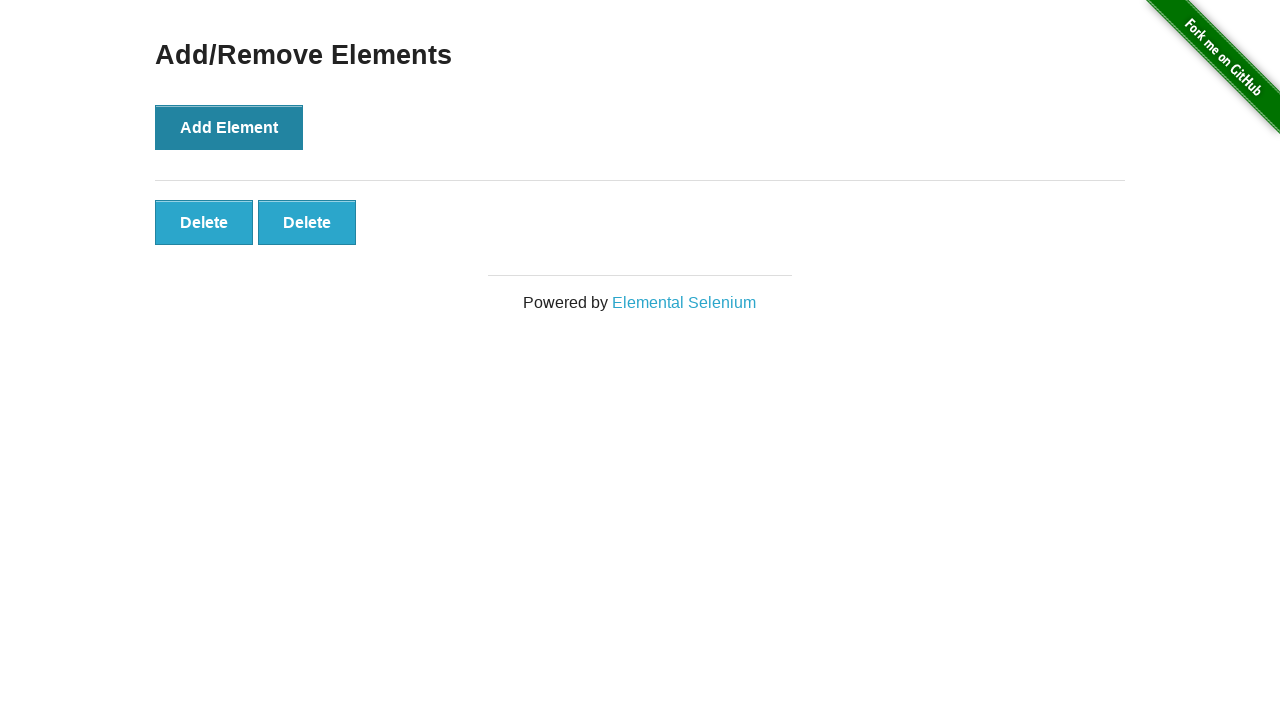

Retrieved all added elements
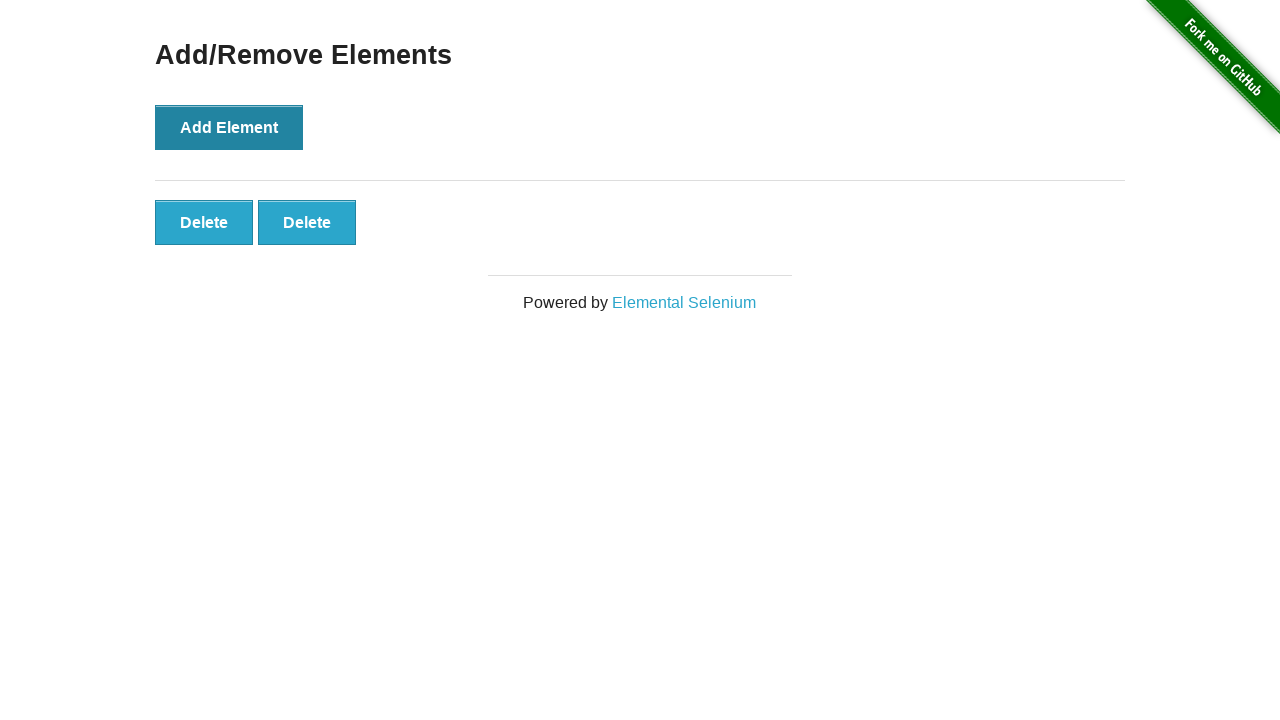

Verified that exactly 2 elements were added
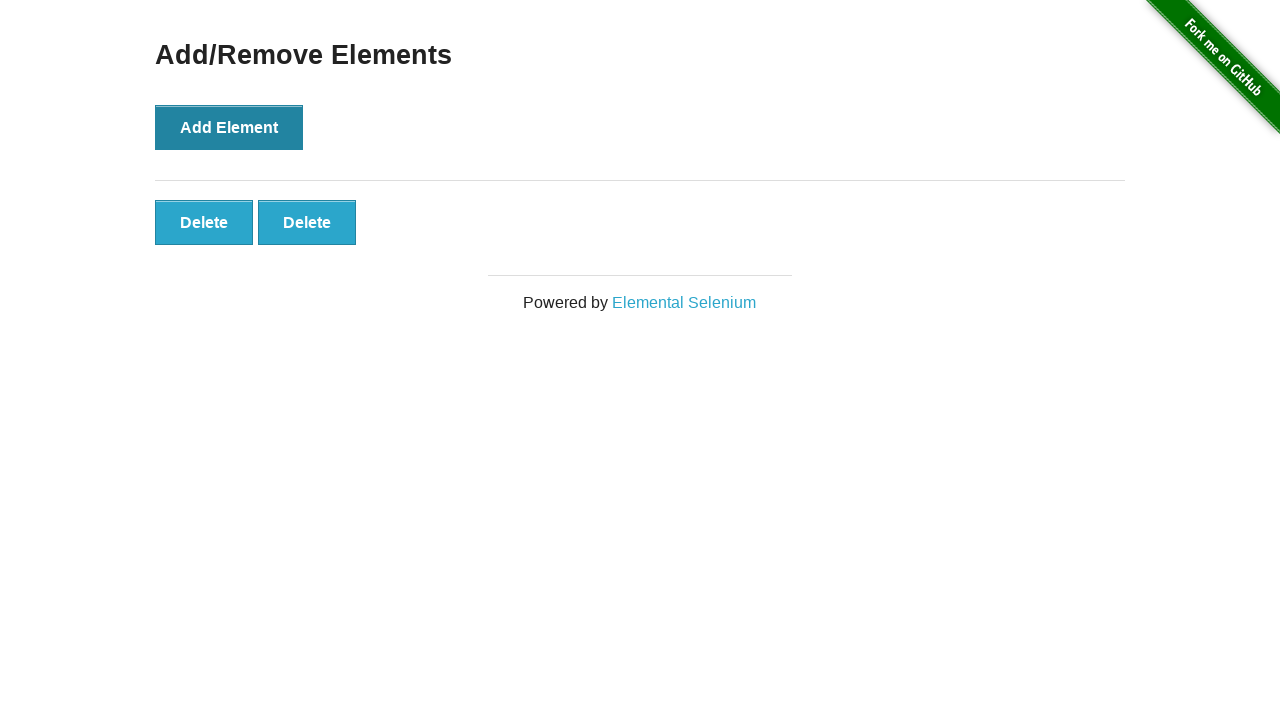

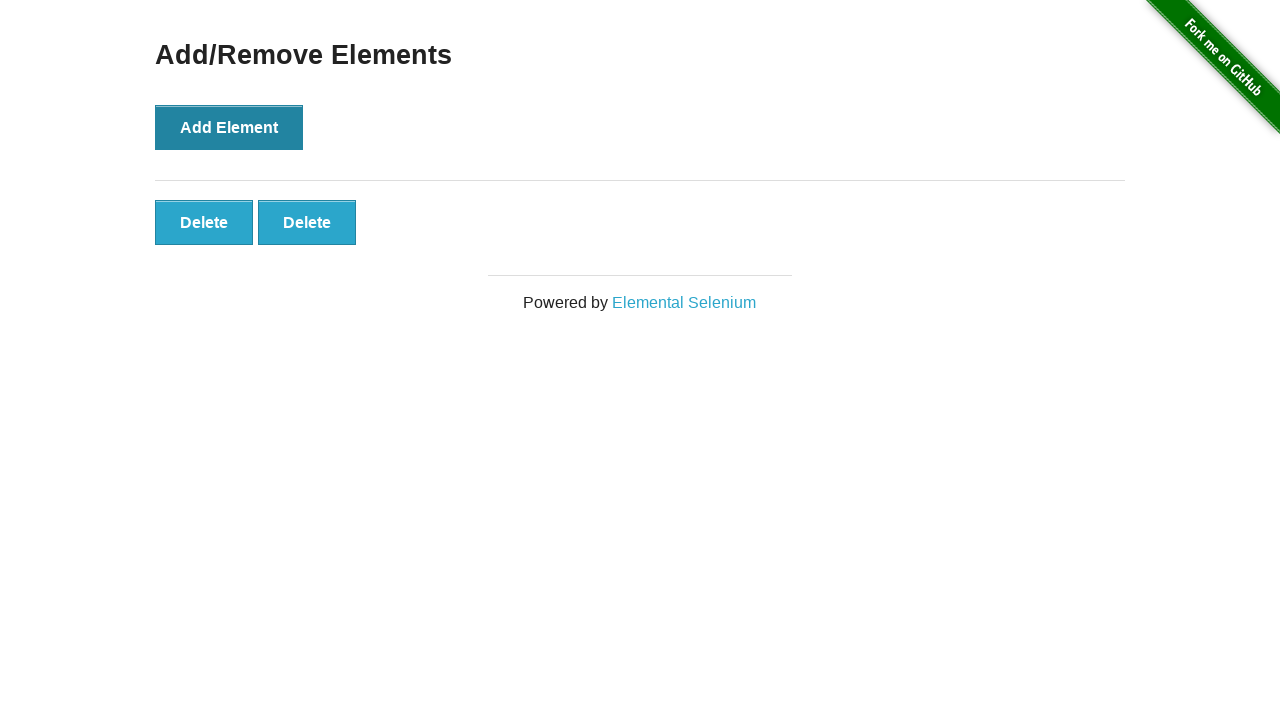